Tests radio button functionality by clicking through all radio buttons on the automation practice page

Starting URL: https://www.rahulshettyacademy.com/AutomationPractice/

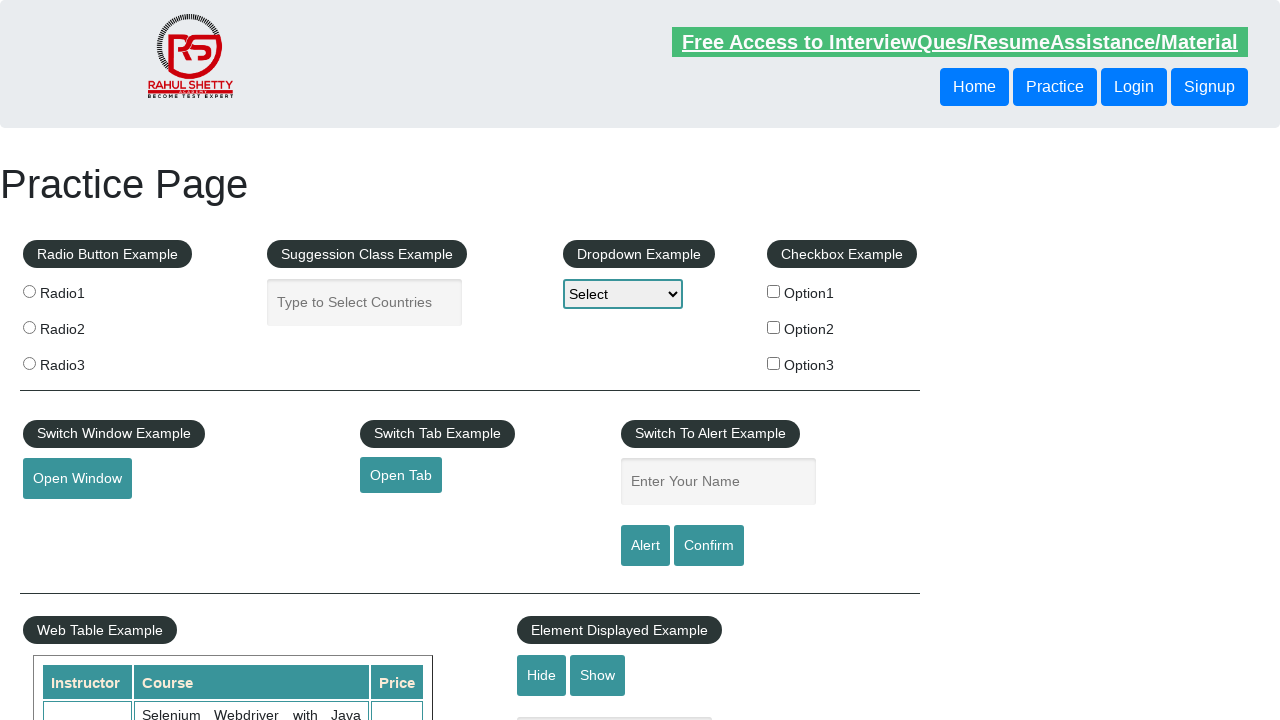

Waited for radio buttons to be present on the page
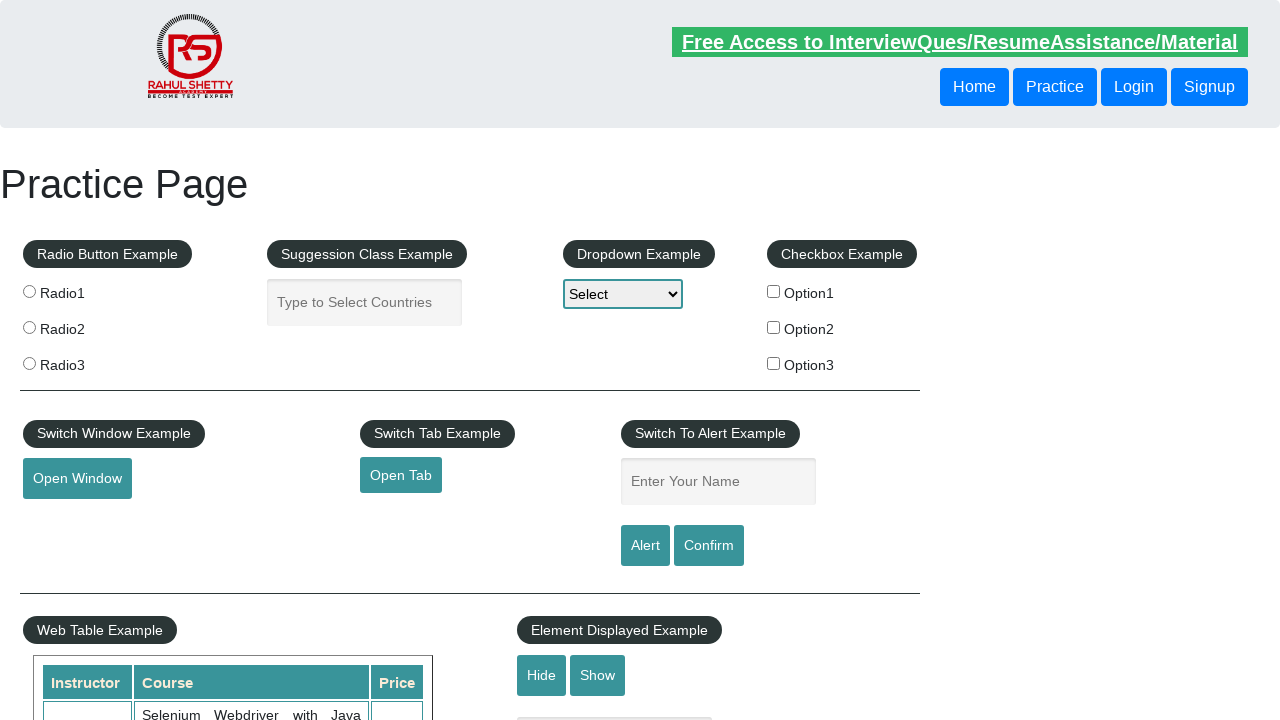

Located all radio button elements
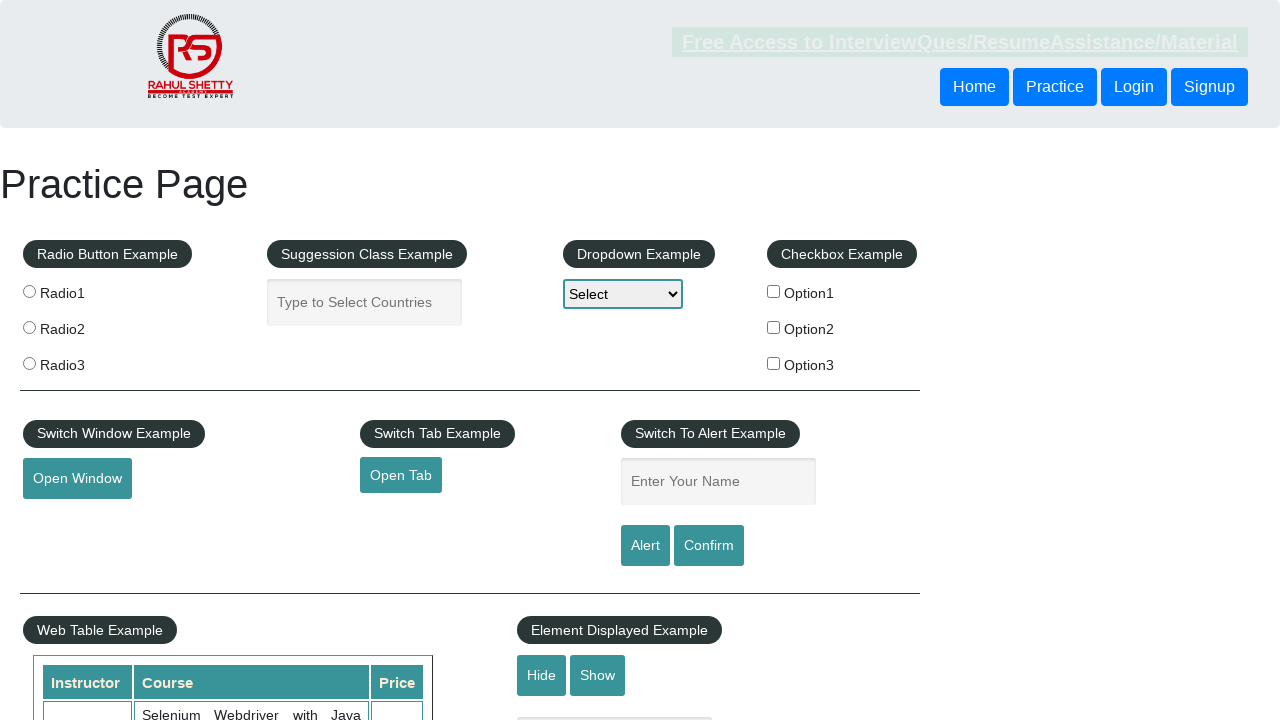

Found 3 radio buttons on the page
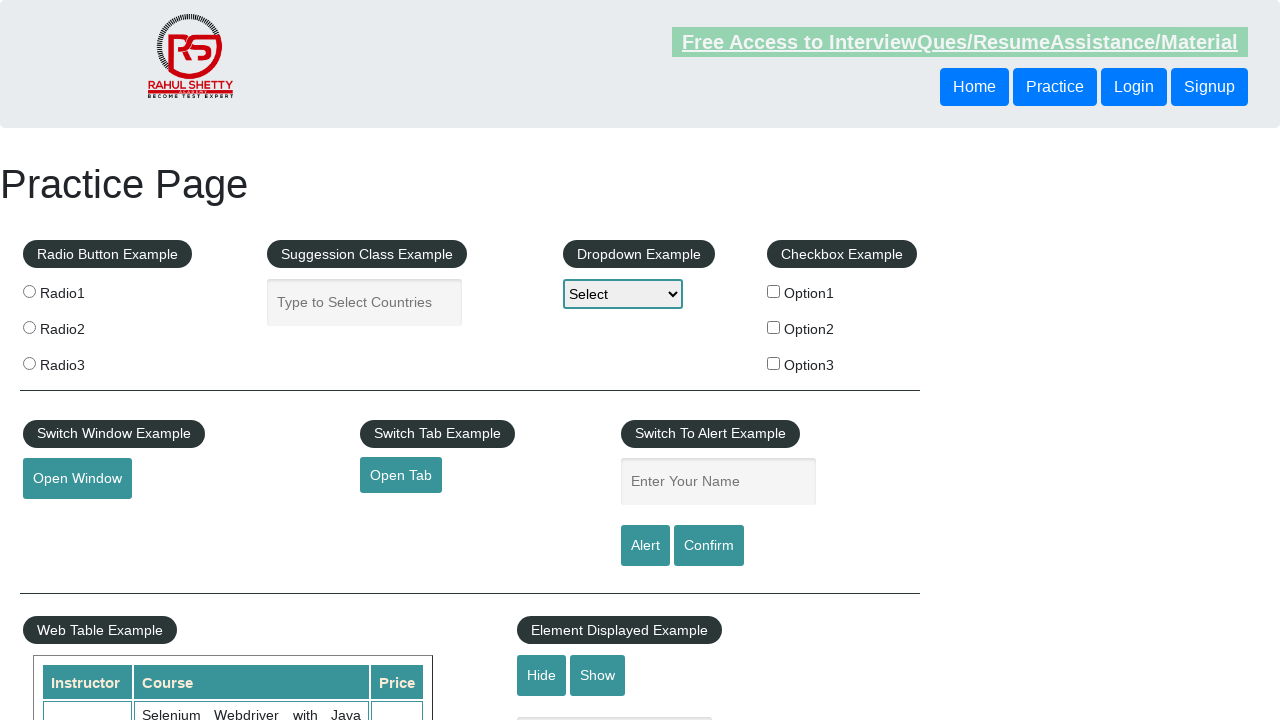

Clicked radio button 1 of 3 at (29, 291) on input[name='radioButton'] >> nth=0
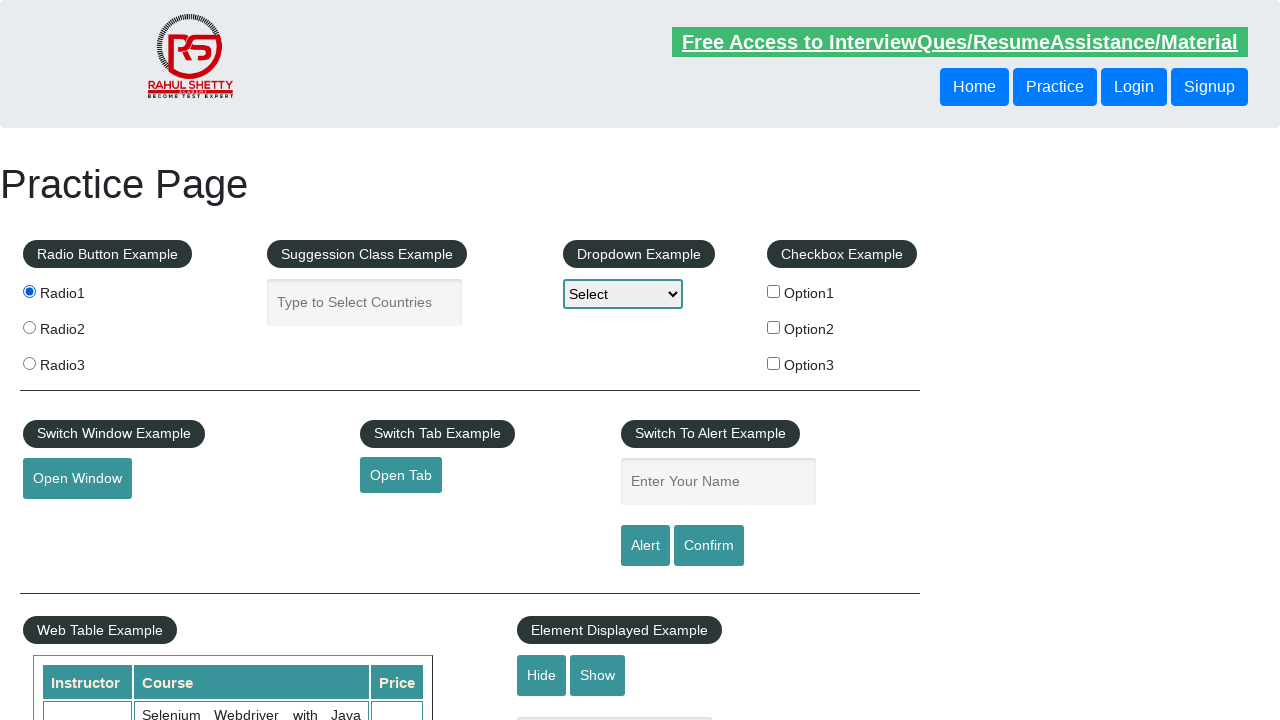

Clicked radio button 2 of 3 at (29, 327) on input[name='radioButton'] >> nth=1
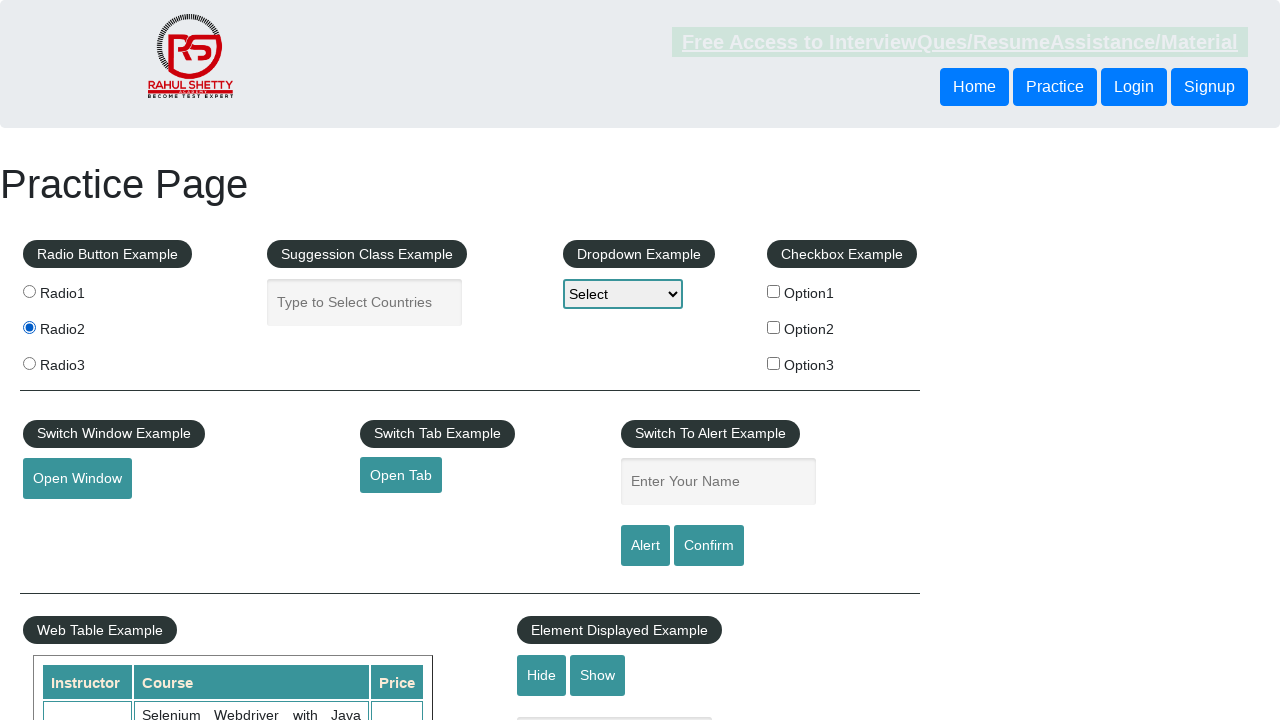

Clicked radio button 3 of 3 at (29, 363) on input[name='radioButton'] >> nth=2
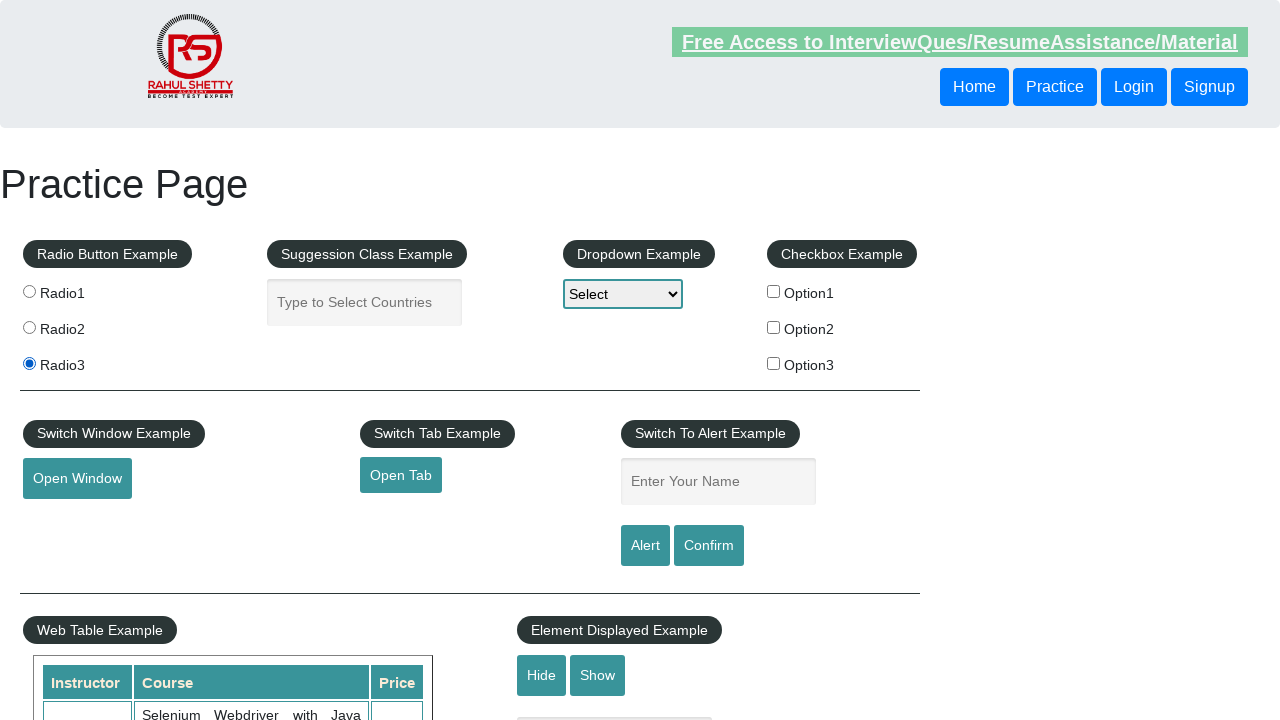

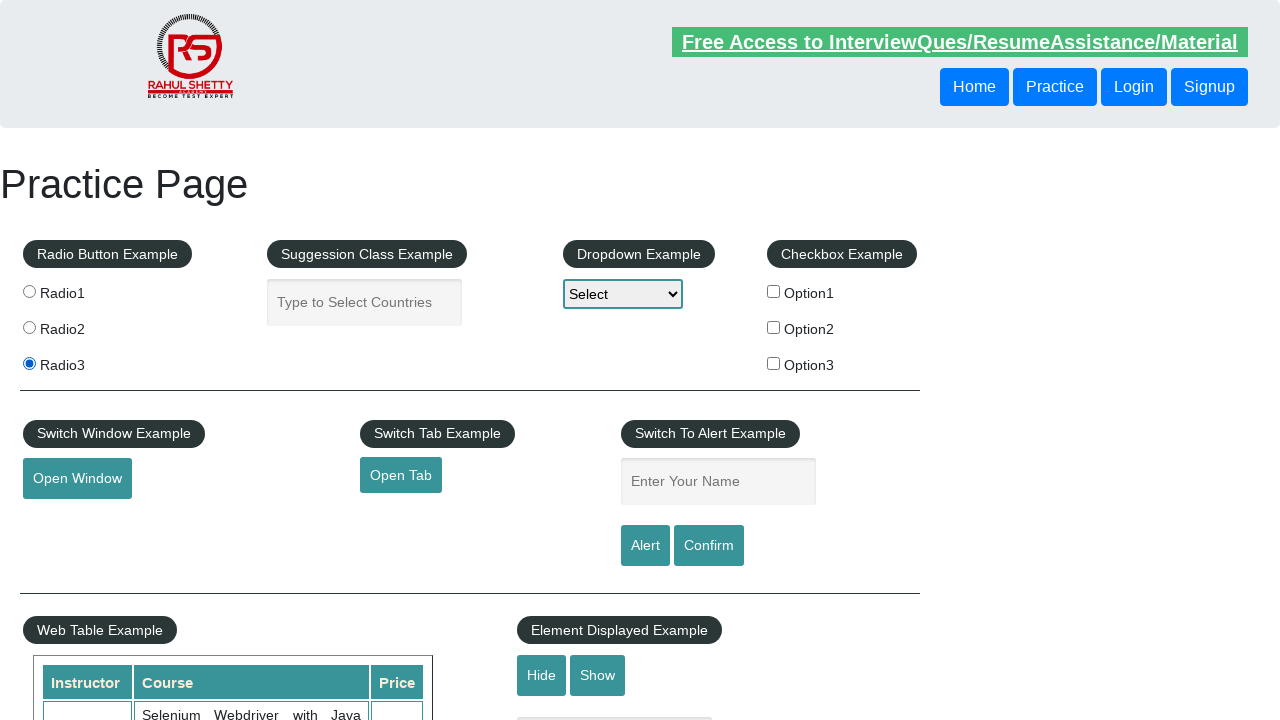